Tests drag and drop functionality by dragging a document element to a trash element on a demo page

Starting URL: https://marcojakob.github.io/dart-dnd/basic/

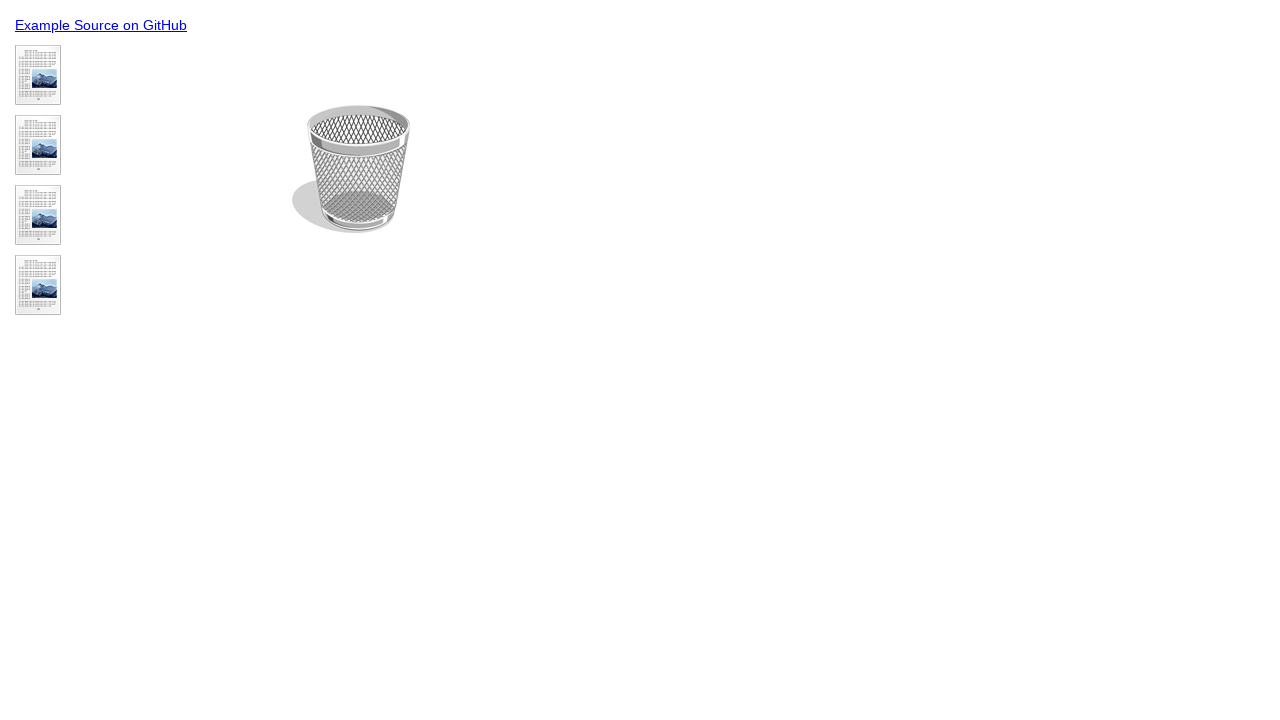

Waited for draggable document element to be visible
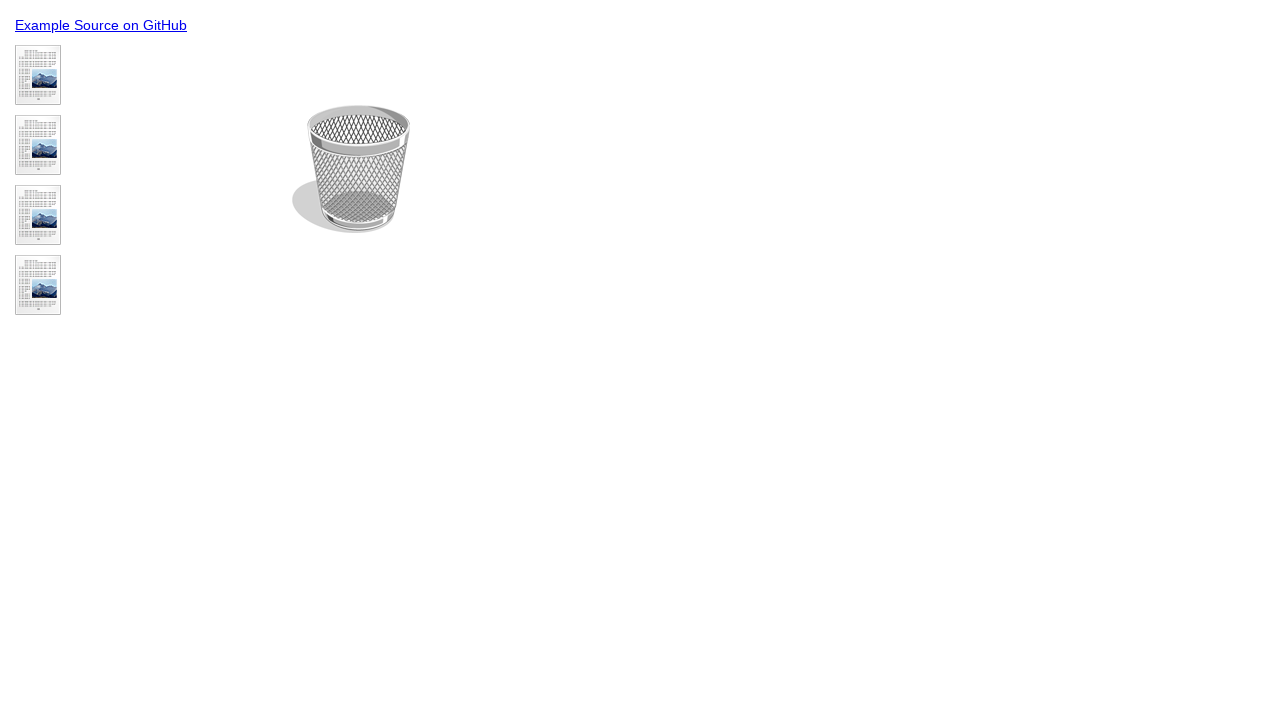

Waited for trash drop target element to be visible
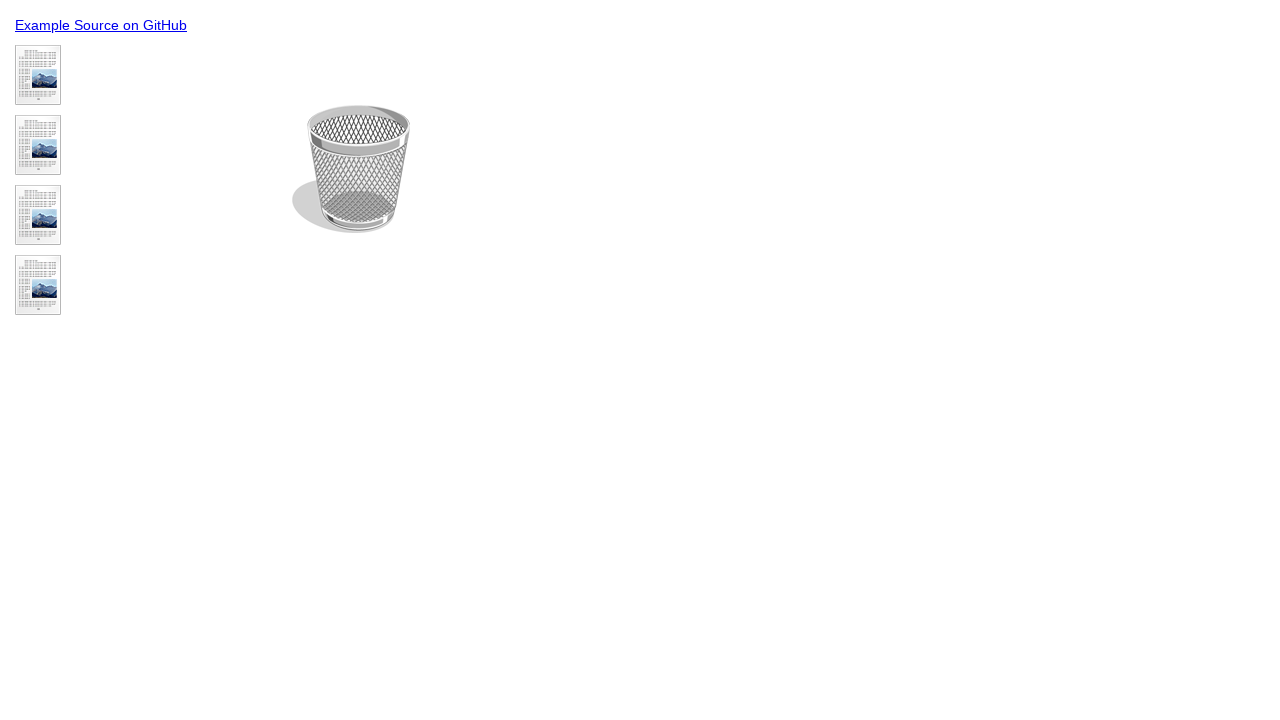

Located the first document element to drag
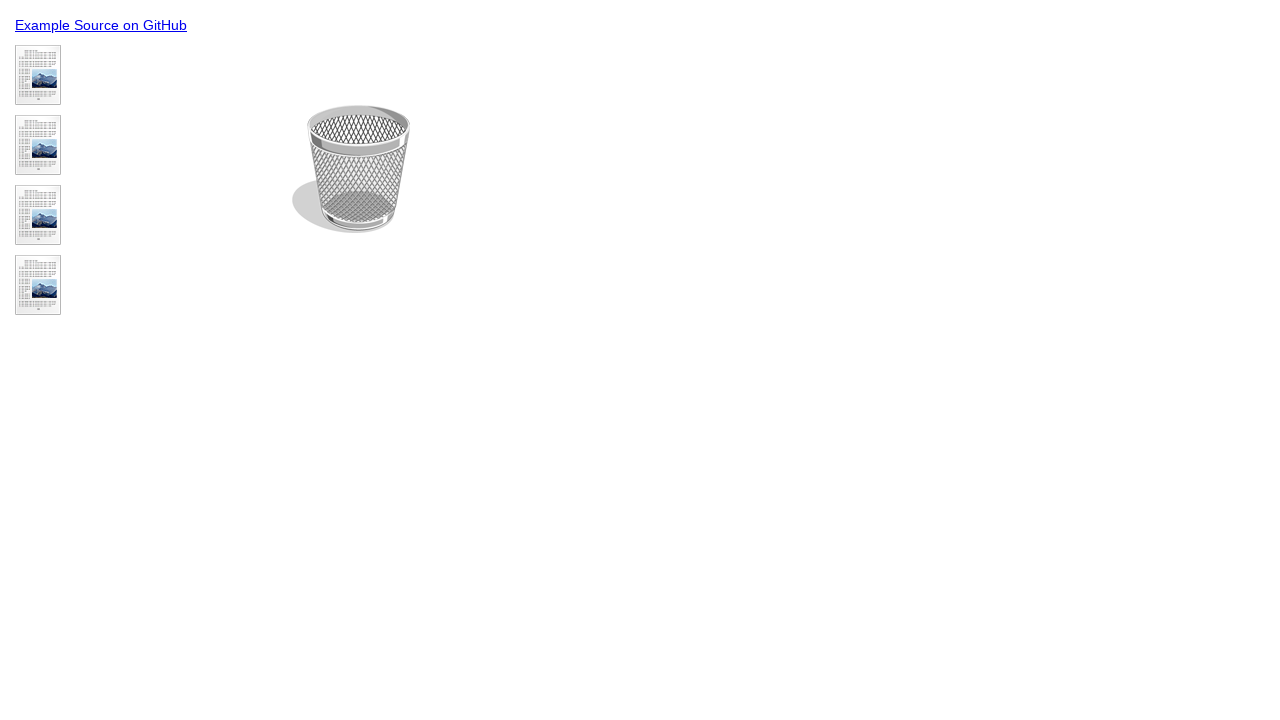

Located the trash drop target element
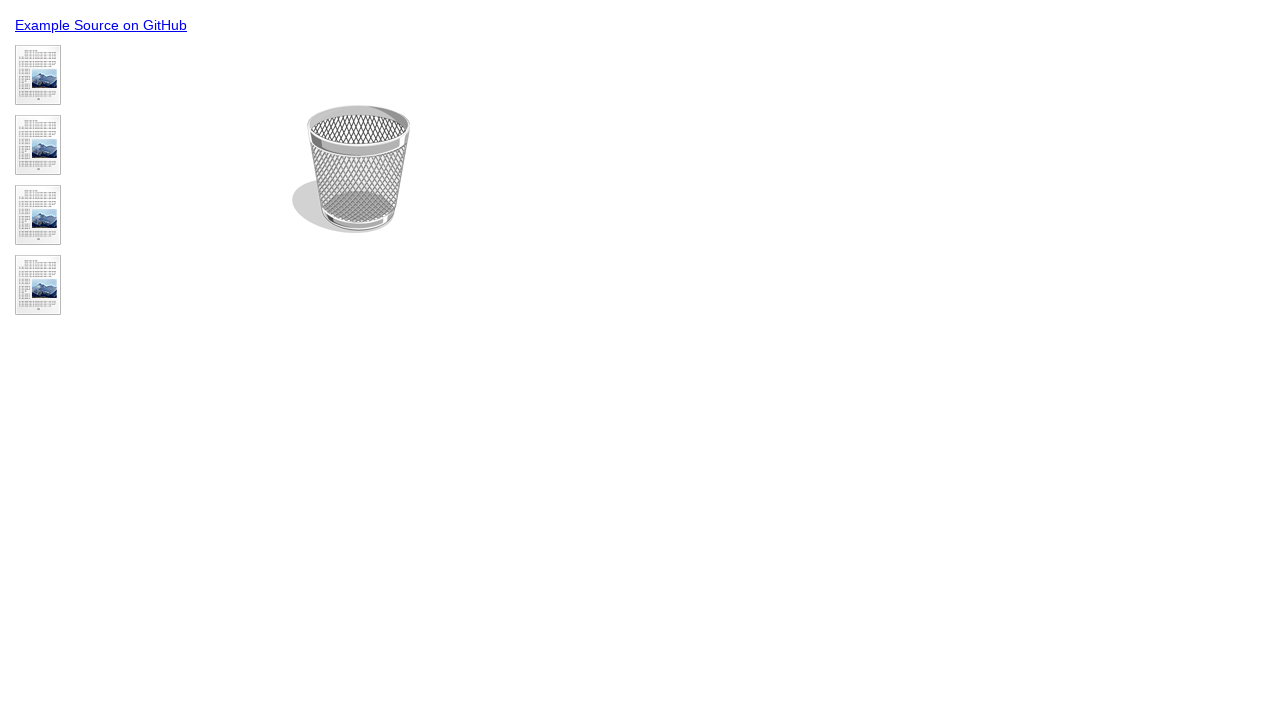

Dragged document element to trash element at (351, 169)
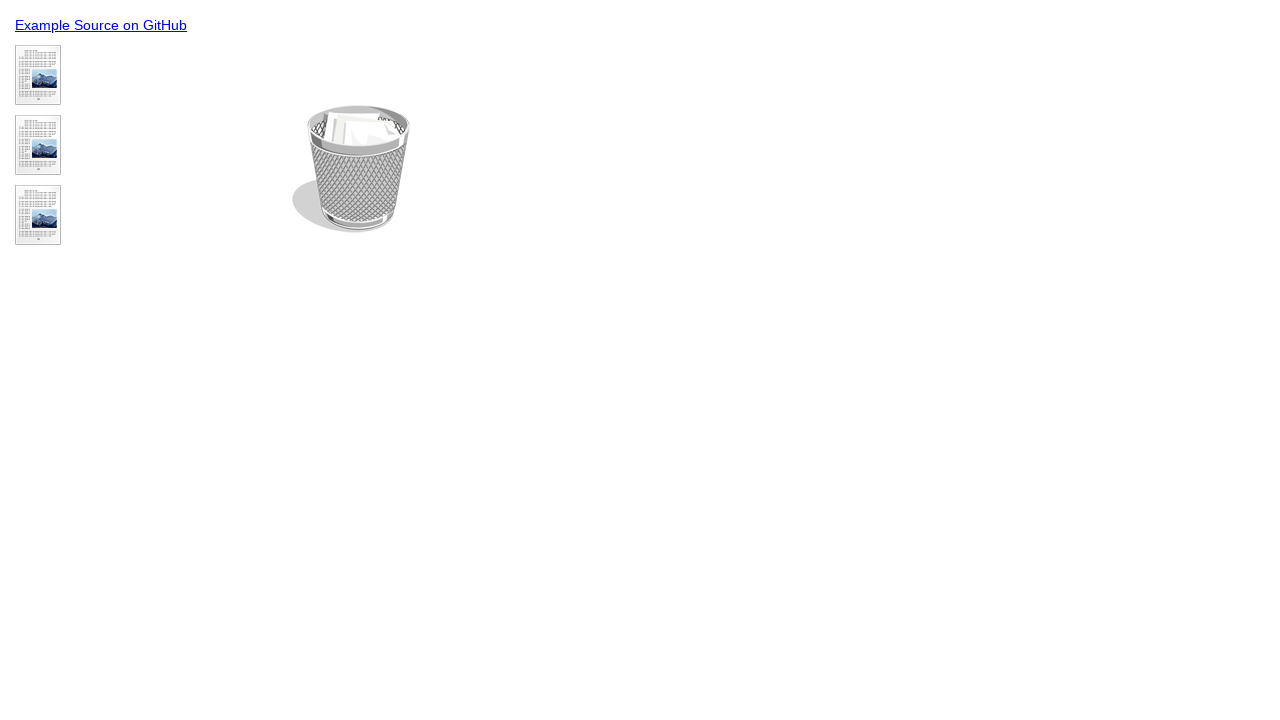

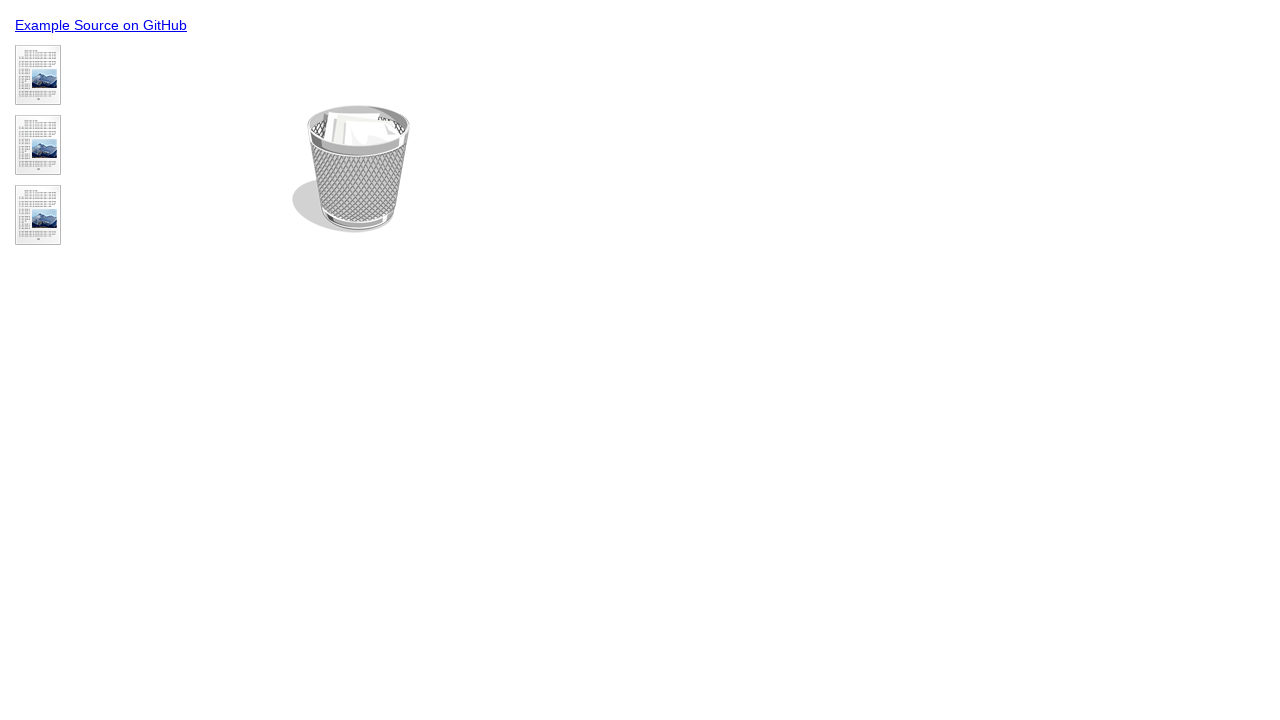